Tests a form submission by filling in first name, last name, and email fields using keyboard navigation

Starting URL: https://secure-retreat-92358.herokuapp.com/

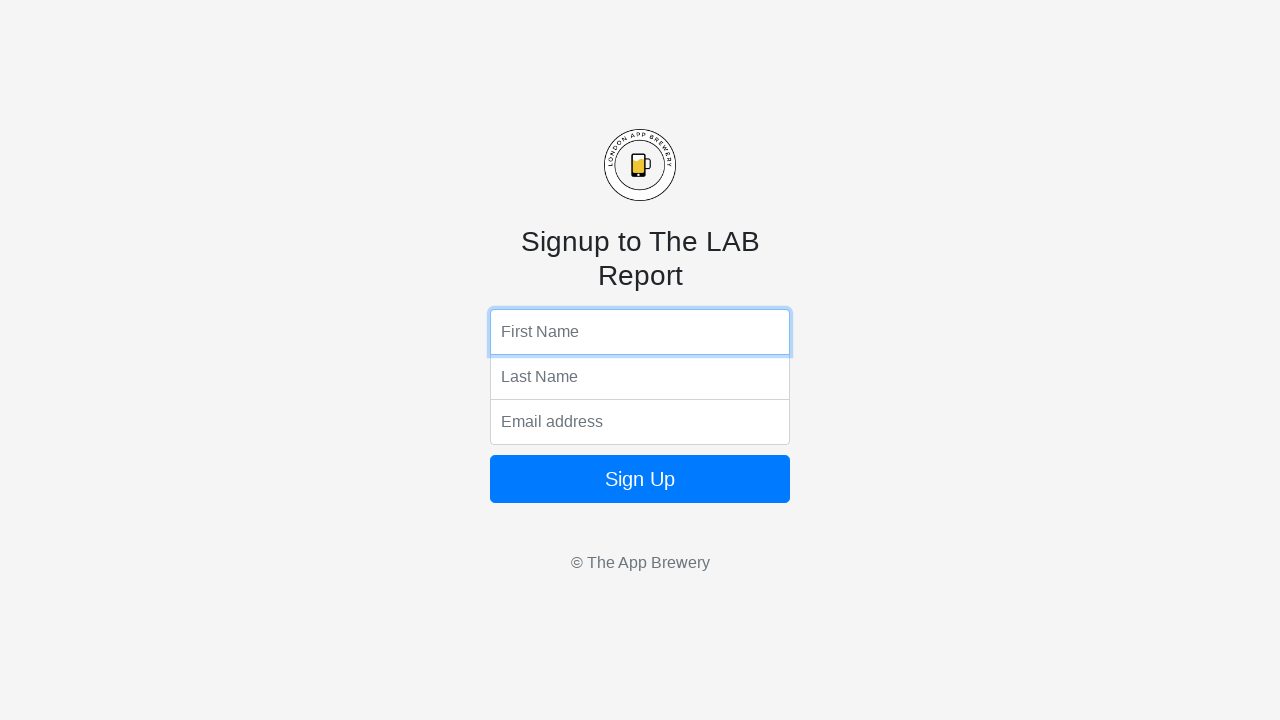

Filled first name field with 'John' on input[name='fName']
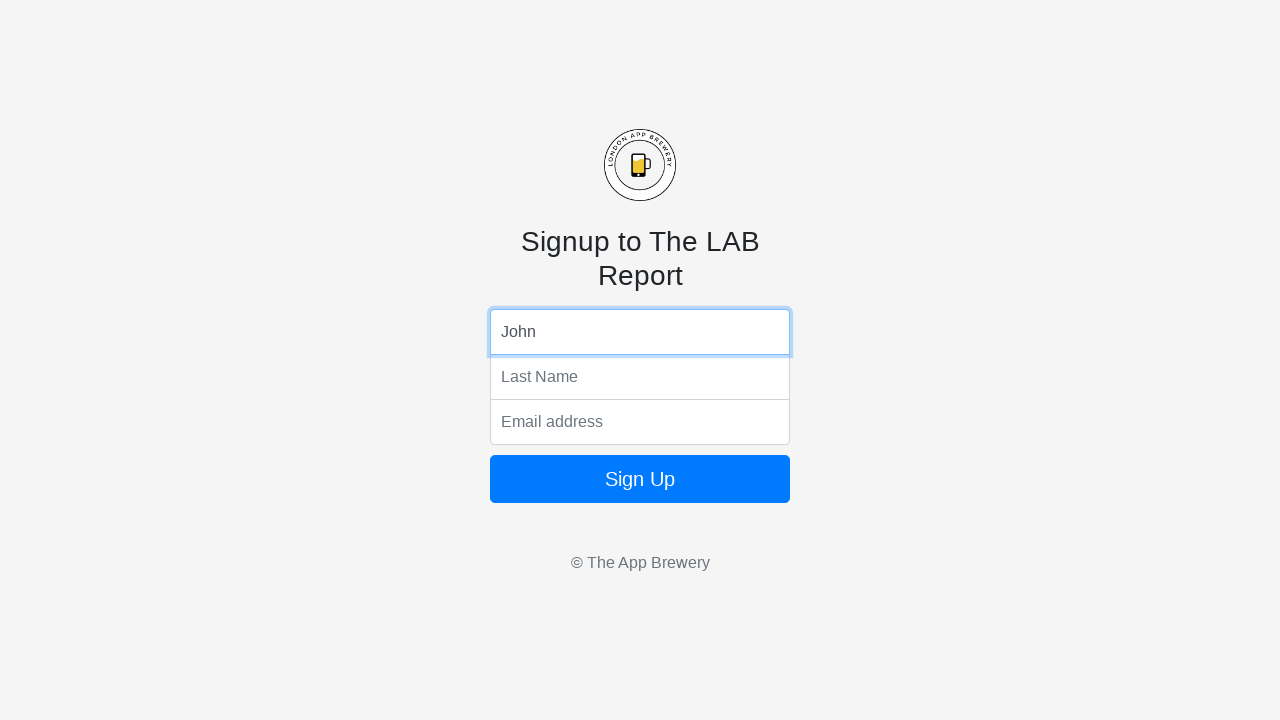

Pressed Tab to navigate to last name field
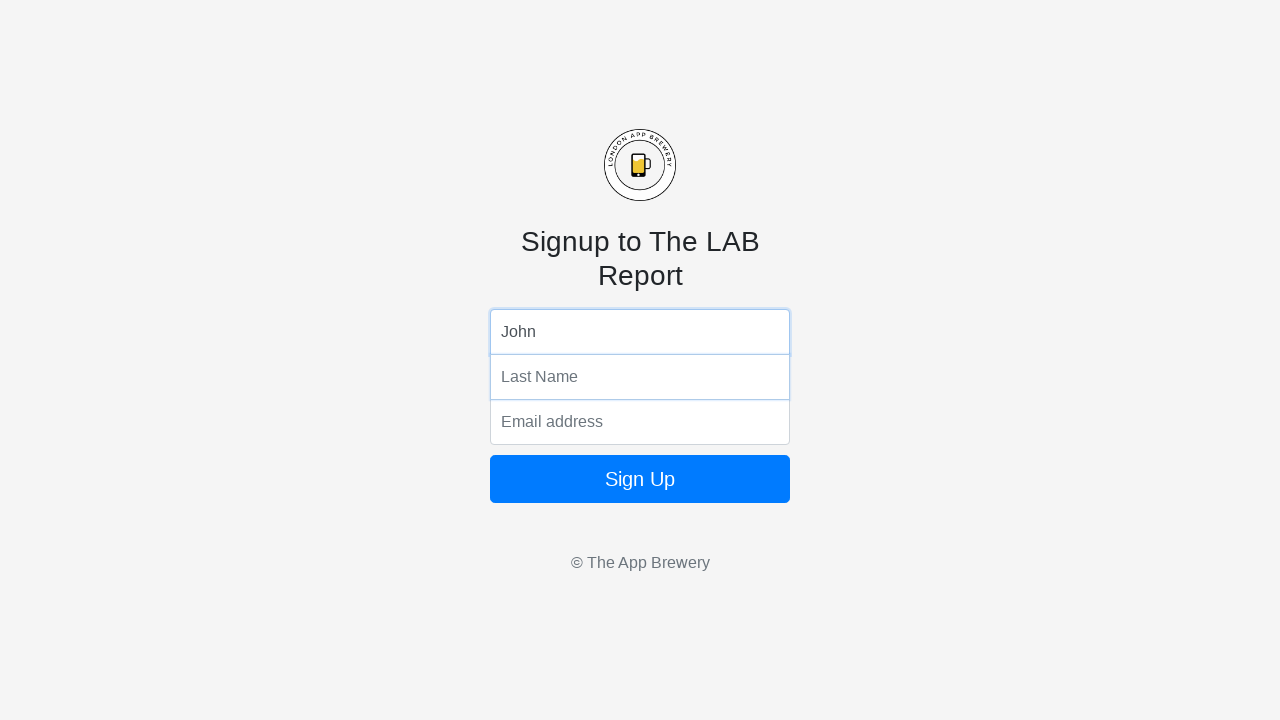

Typed 'Private' in last name field
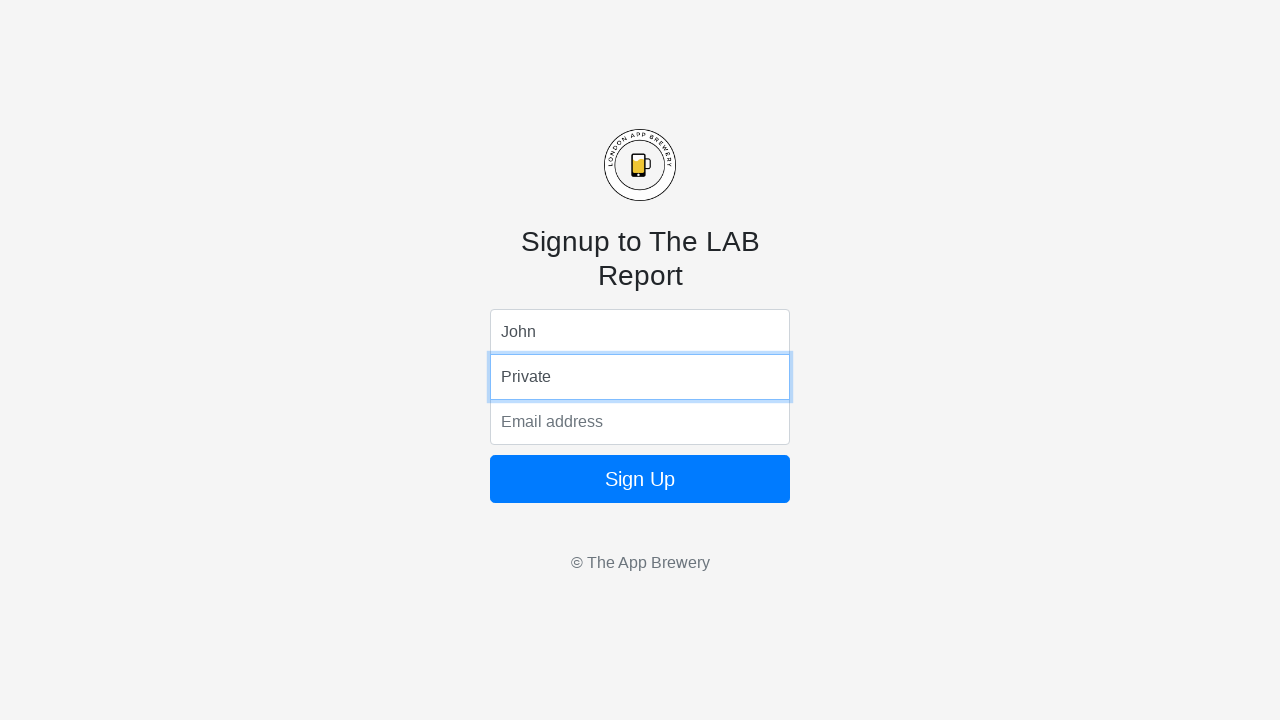

Pressed Tab to navigate to email field
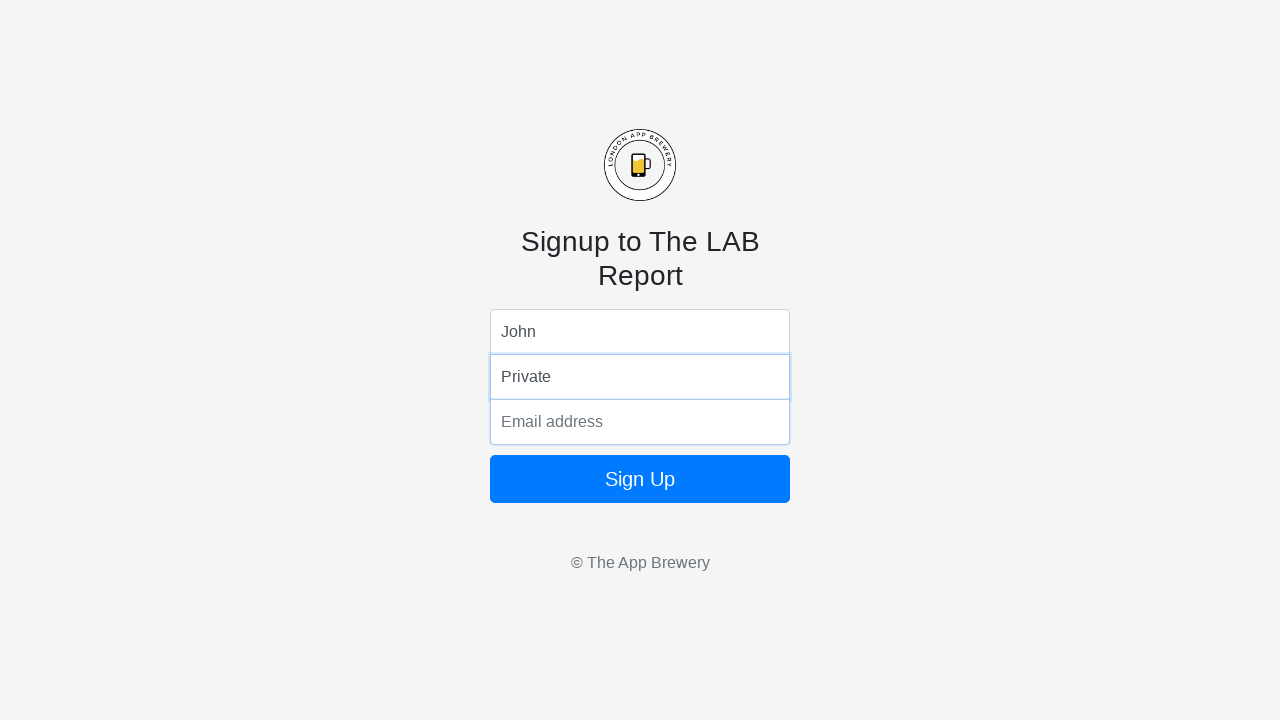

Typed 'jp@example.com' in email field
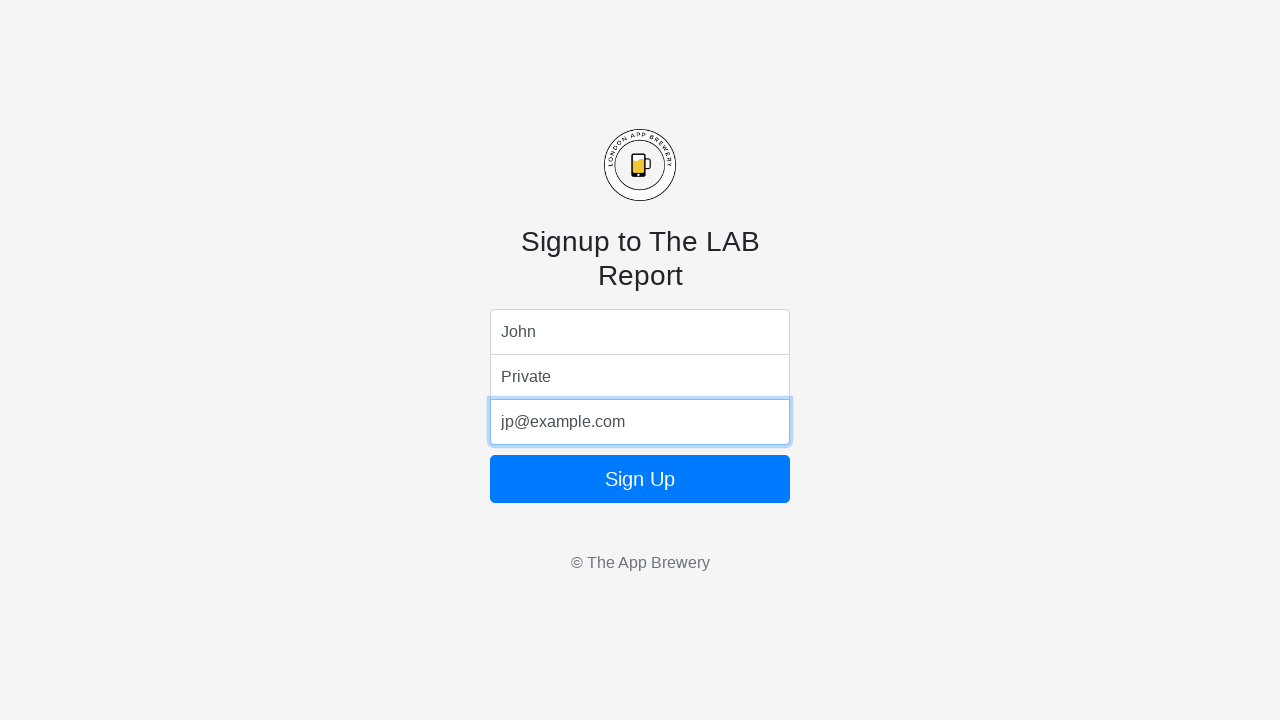

Pressed Enter to submit the form
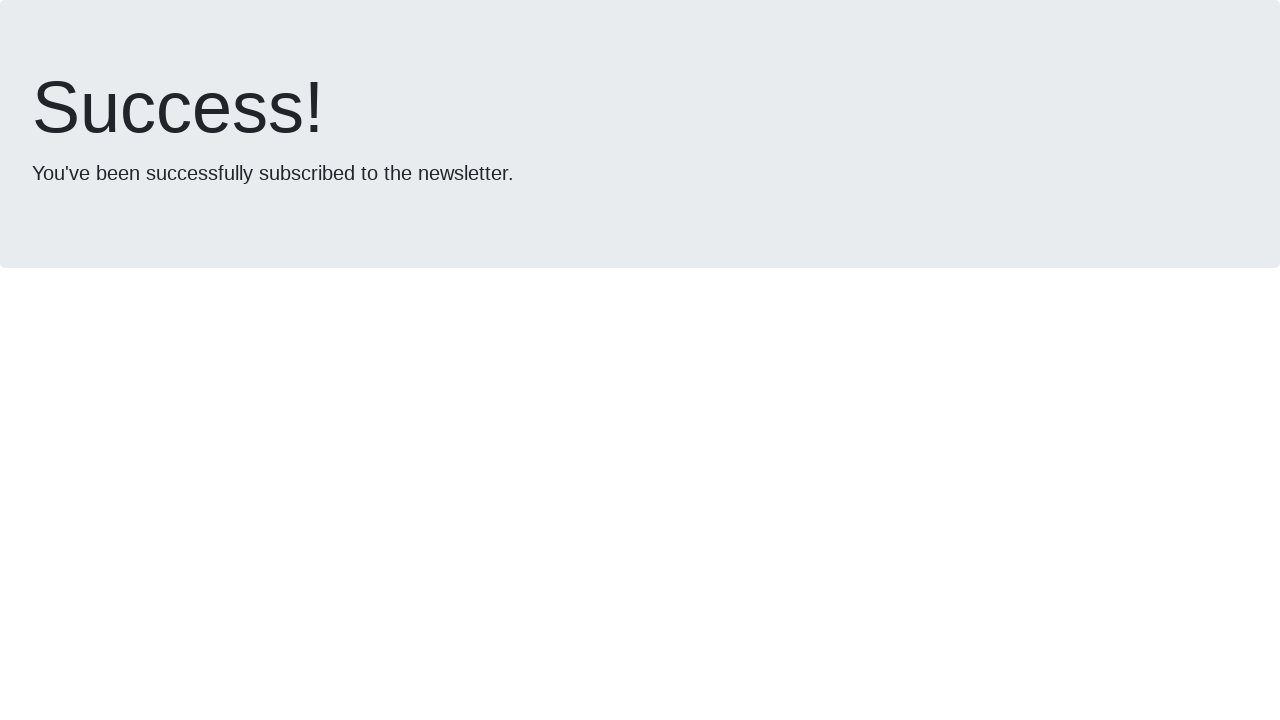

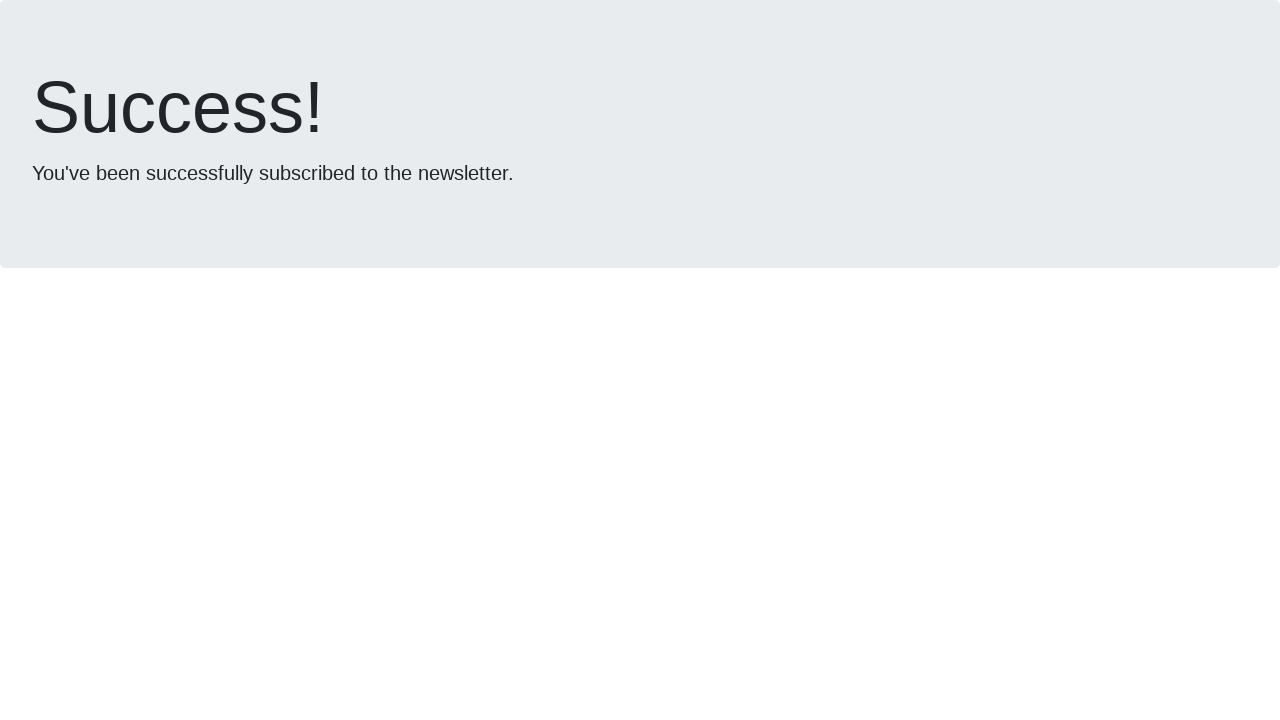